Tests dynamic loading with a longer timeout (50 seconds), clicking a start button and waiting for a result message to appear.

Starting URL: https://automationfc.github.io/dynamic-loading/

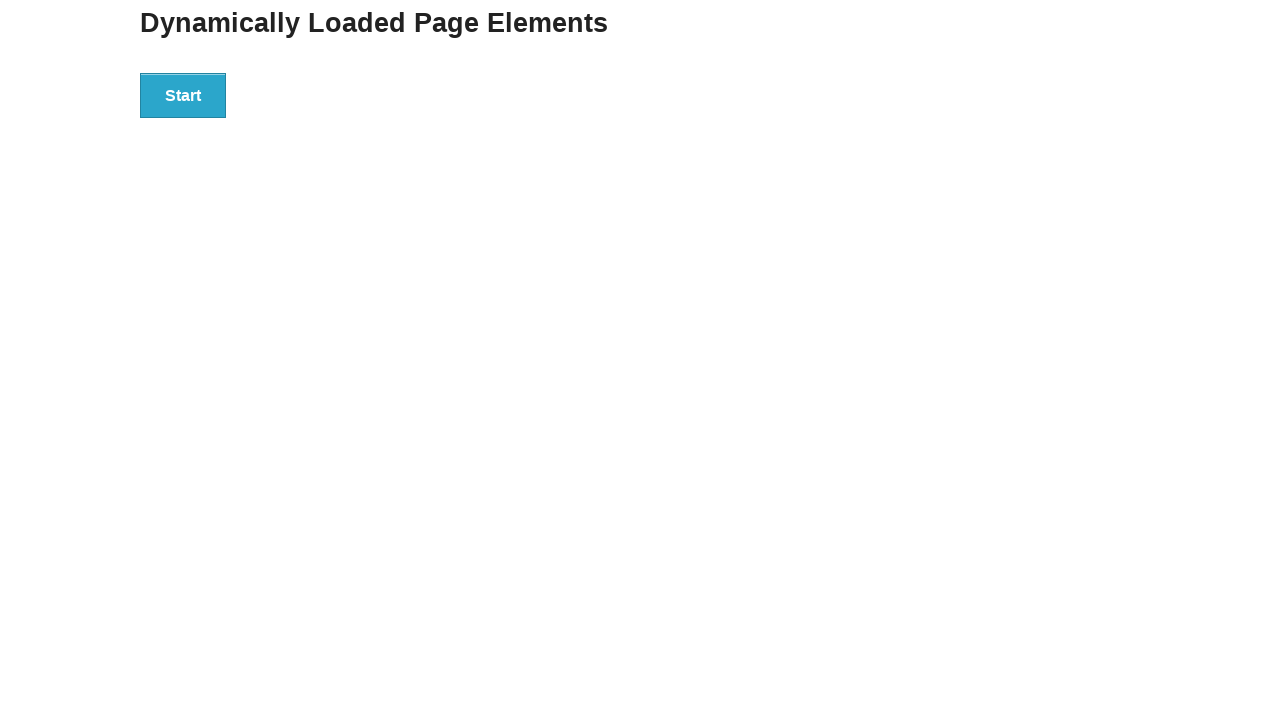

Clicked start button to trigger dynamic loading at (183, 95) on div#start button
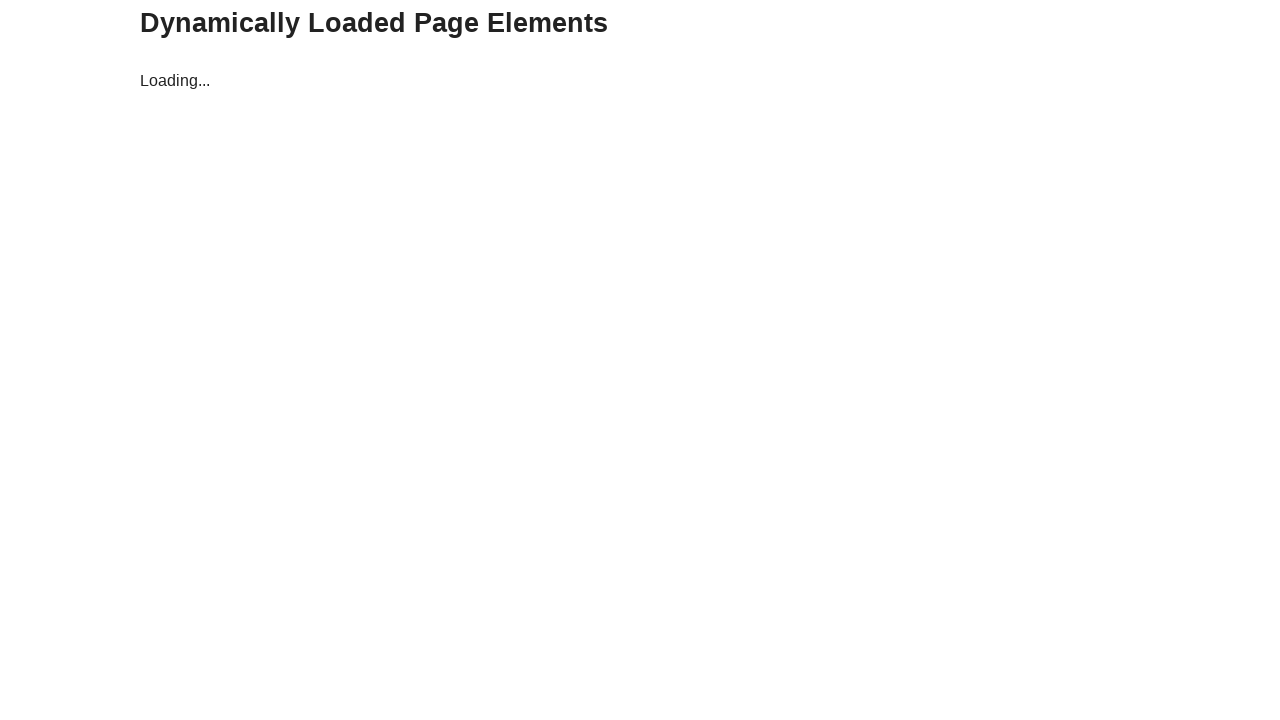

Waited for result message to appear (50 second timeout)
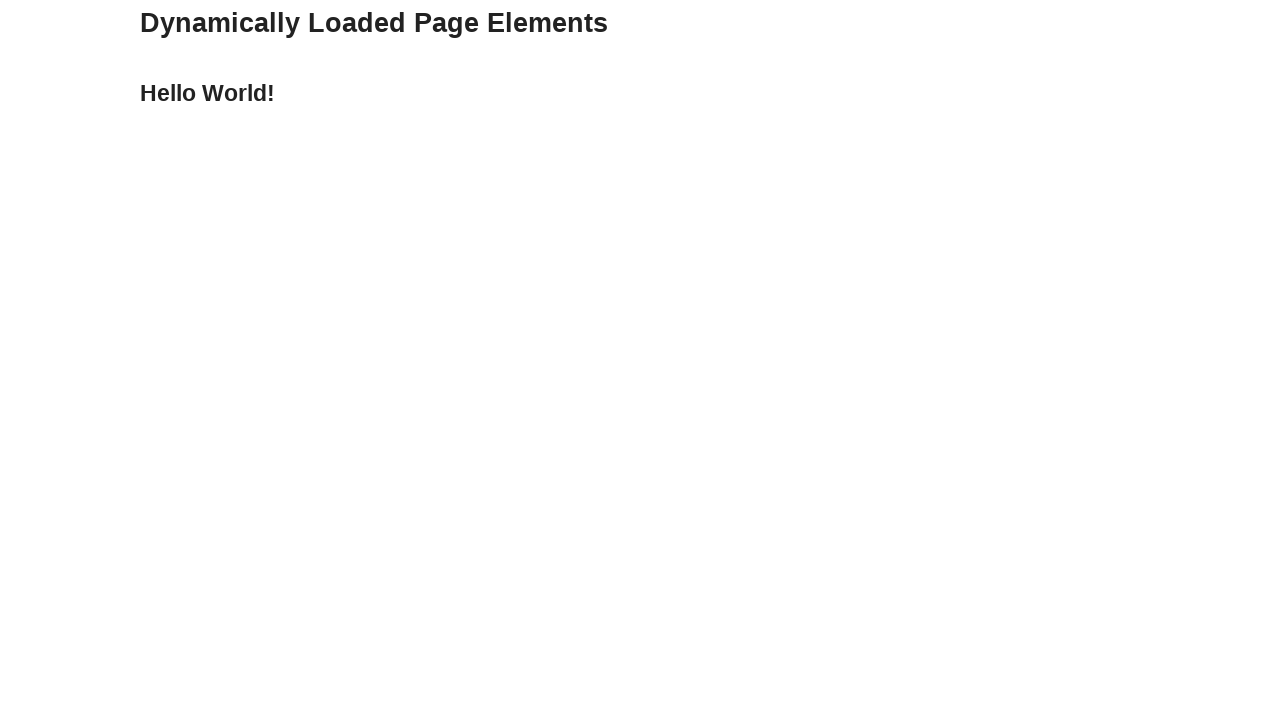

Verified result message is visible
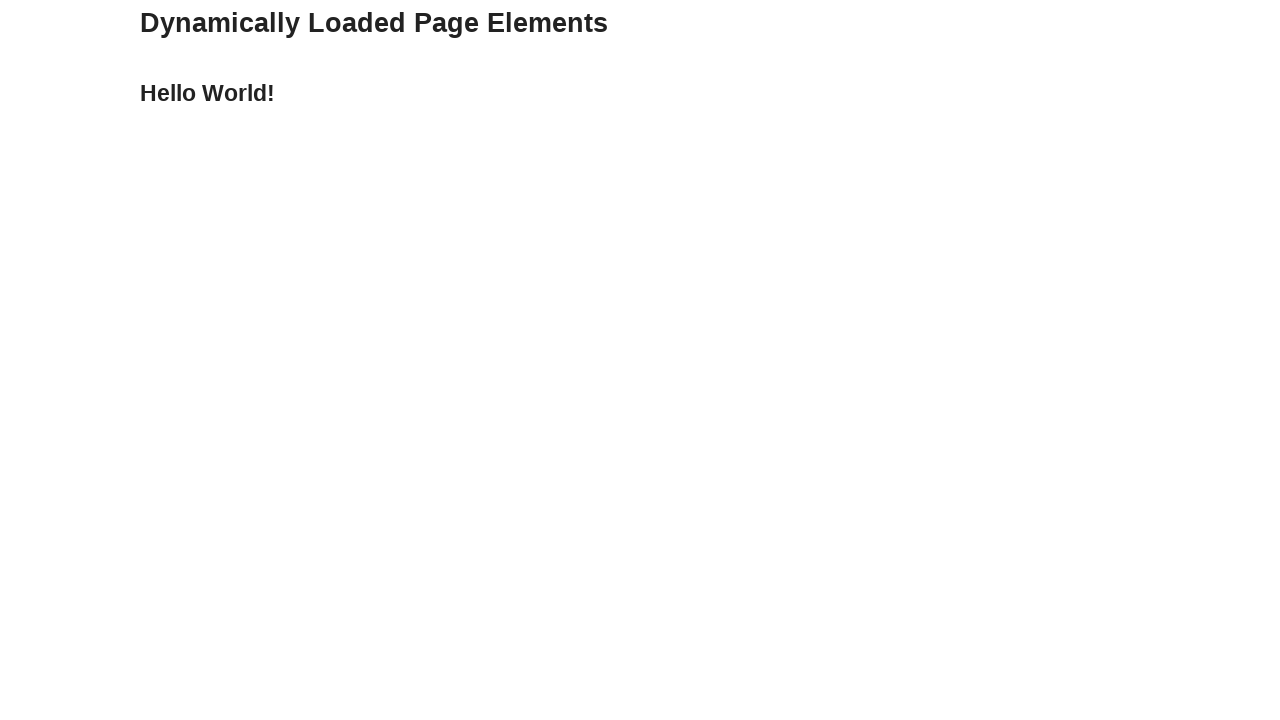

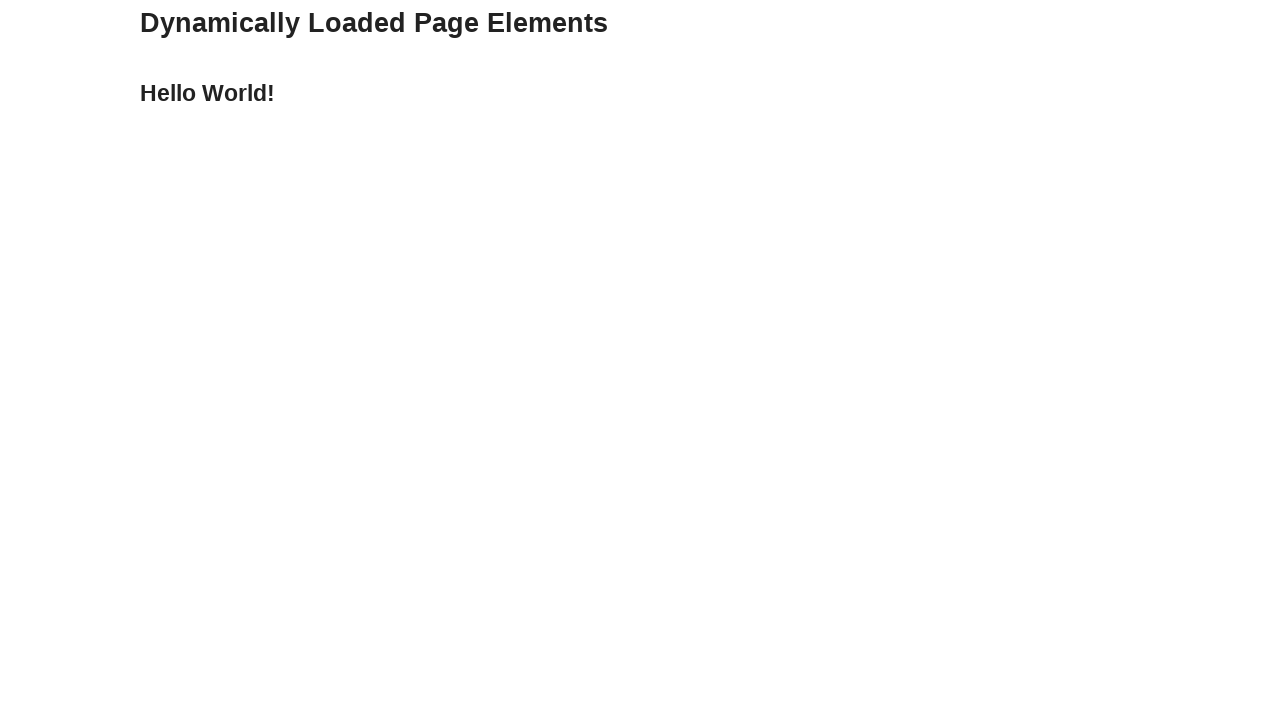